Tests that entered text is trimmed when saving edits

Starting URL: https://demo.playwright.dev/todomvc

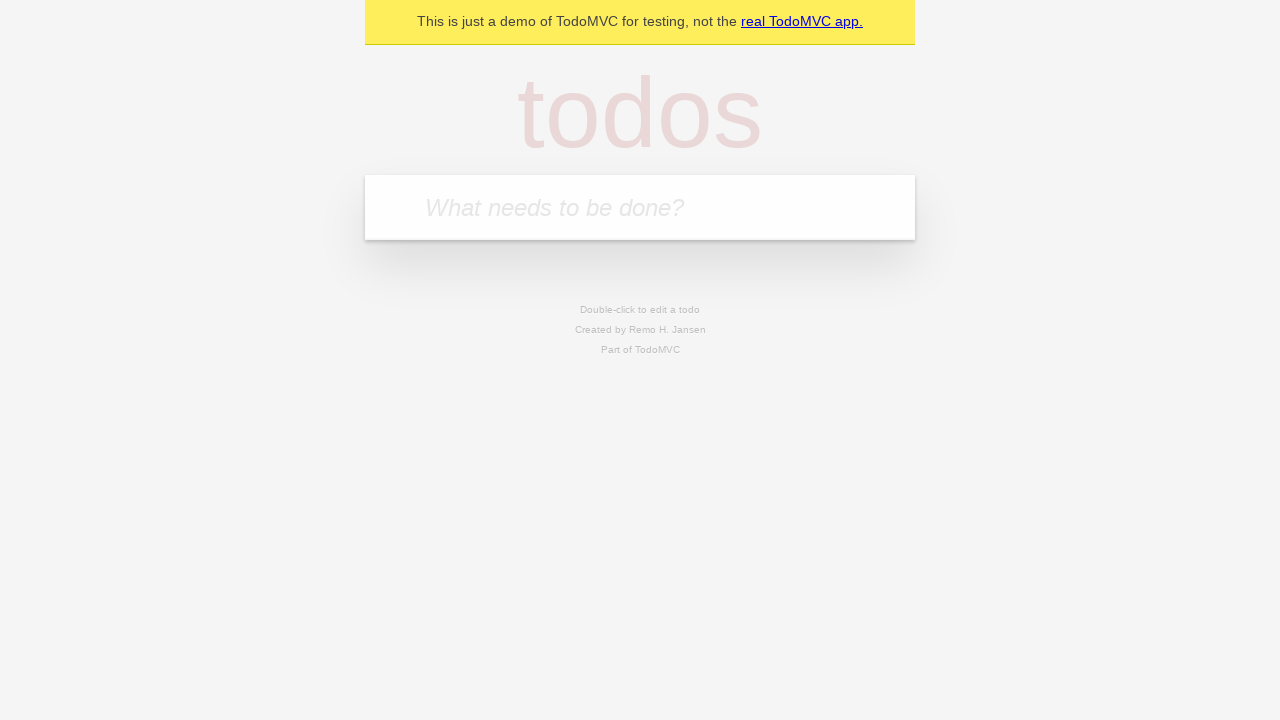

Filled new todo input with 'buy some cheese' on .new-todo
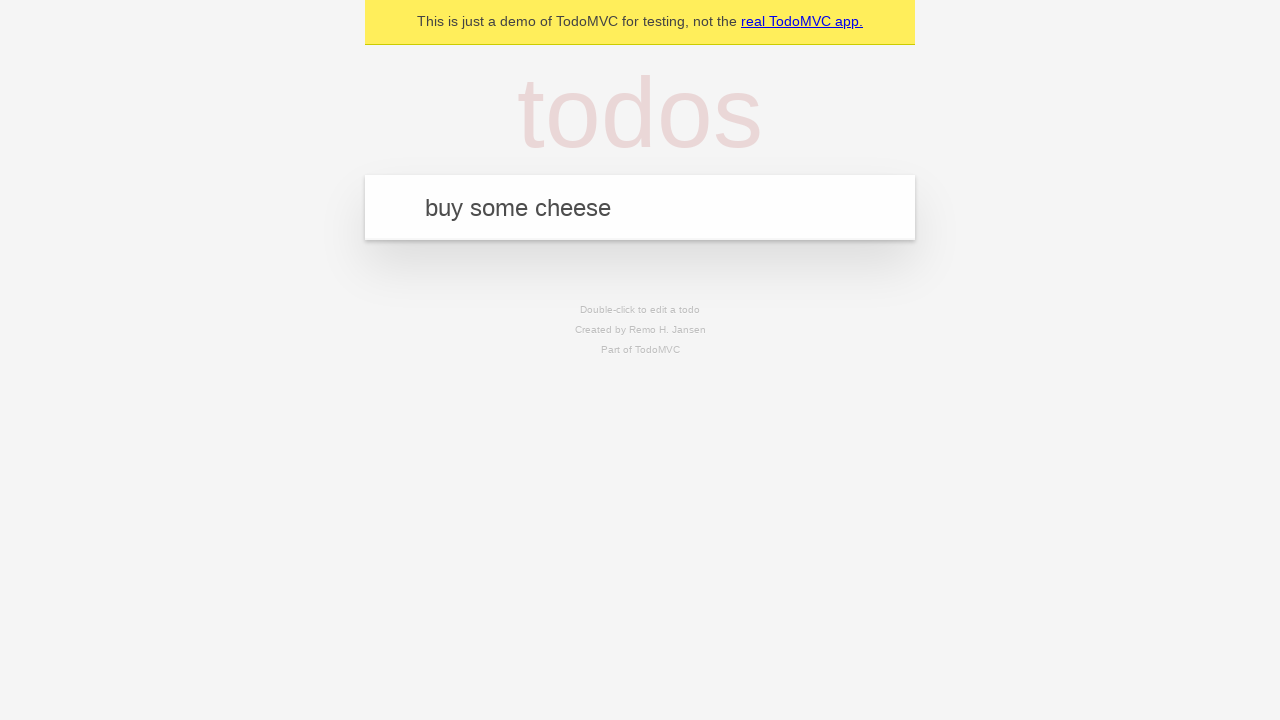

Pressed Enter to create first todo on .new-todo
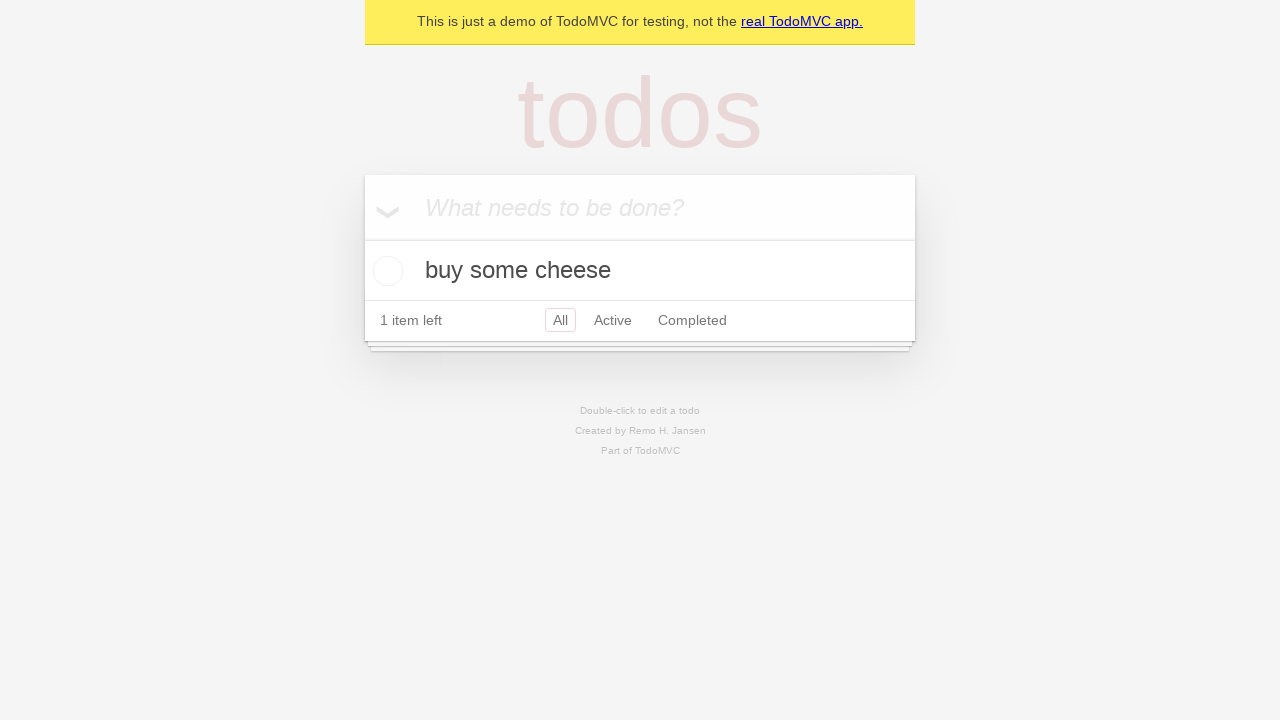

Filled new todo input with 'feed the cat' on .new-todo
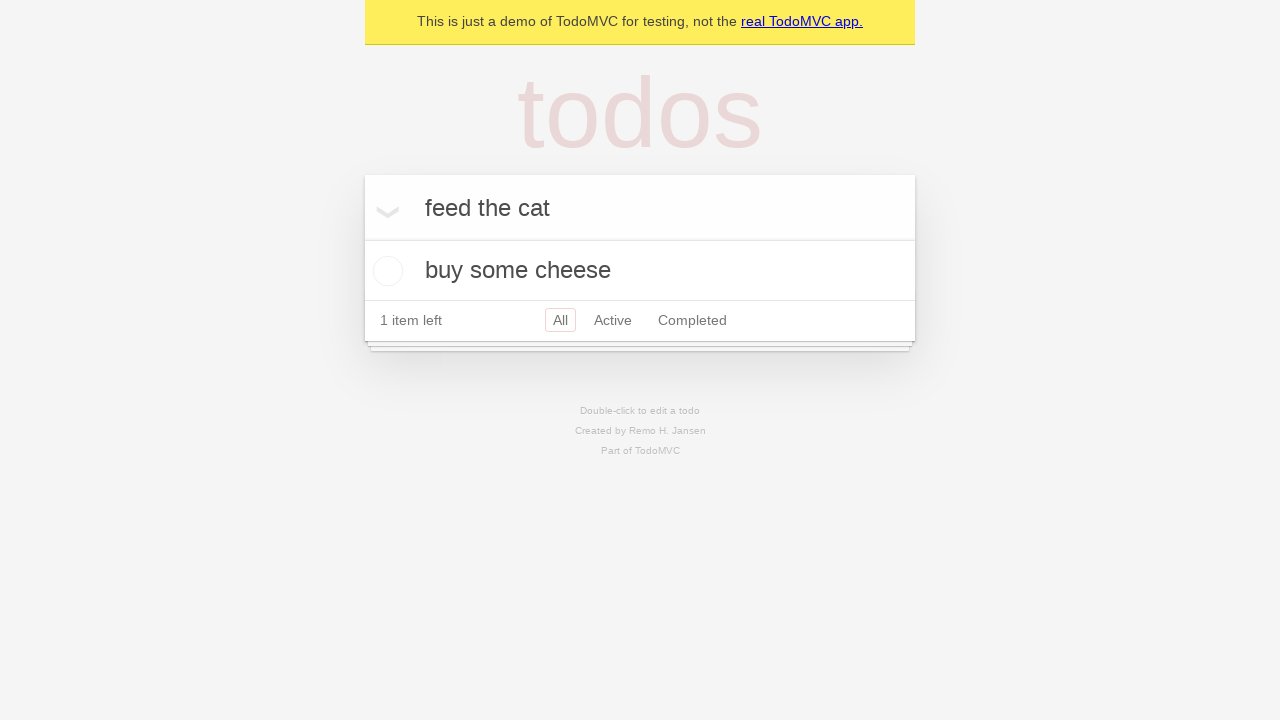

Pressed Enter to create second todo on .new-todo
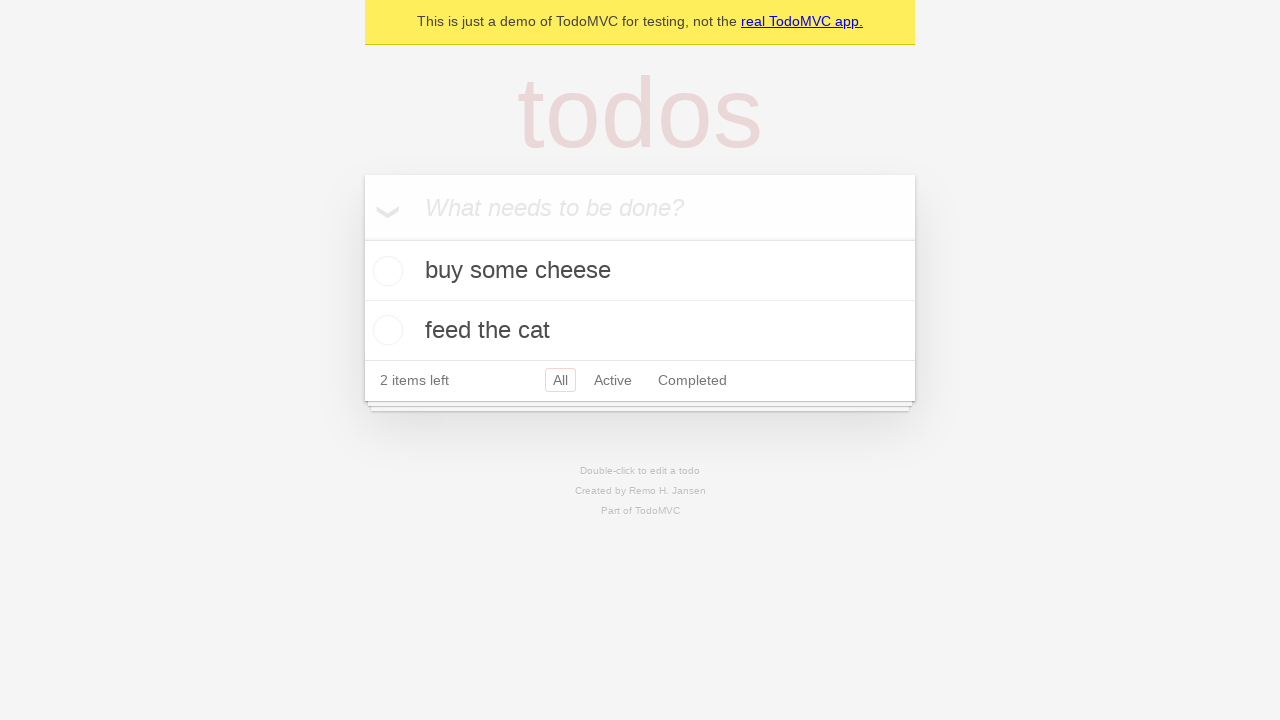

Filled new todo input with 'book a doctors appointment' on .new-todo
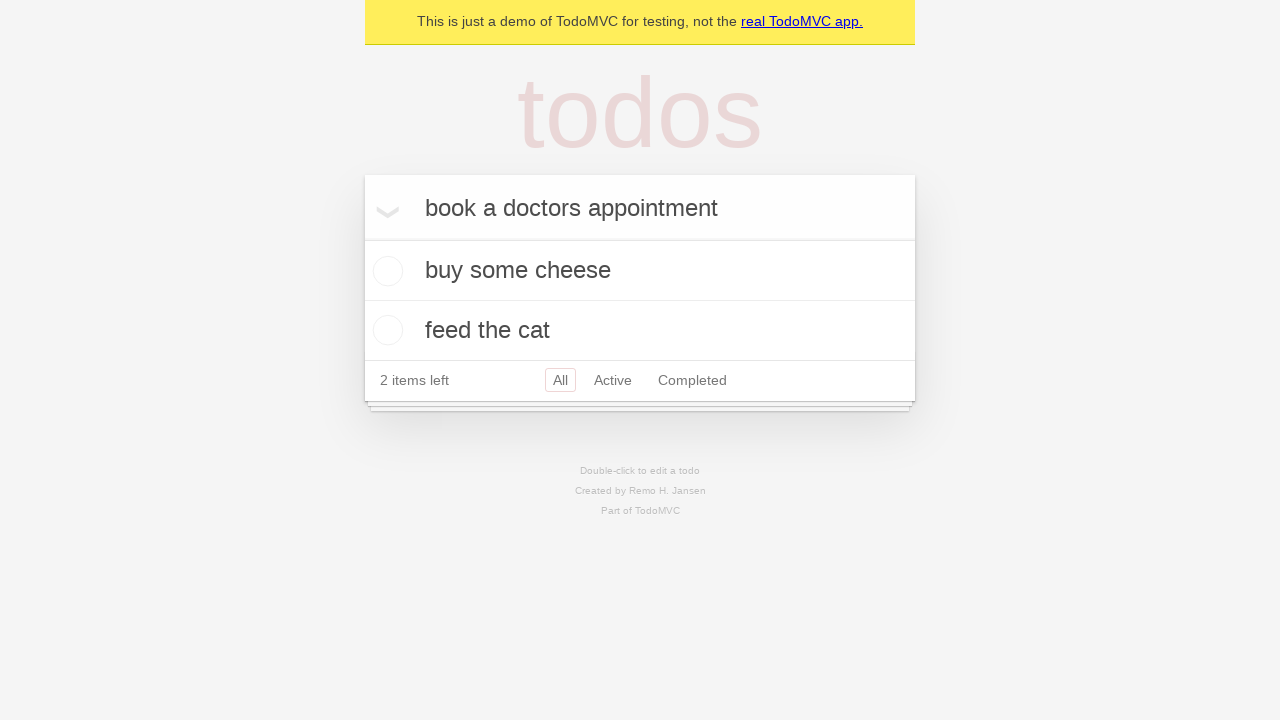

Pressed Enter to create third todo on .new-todo
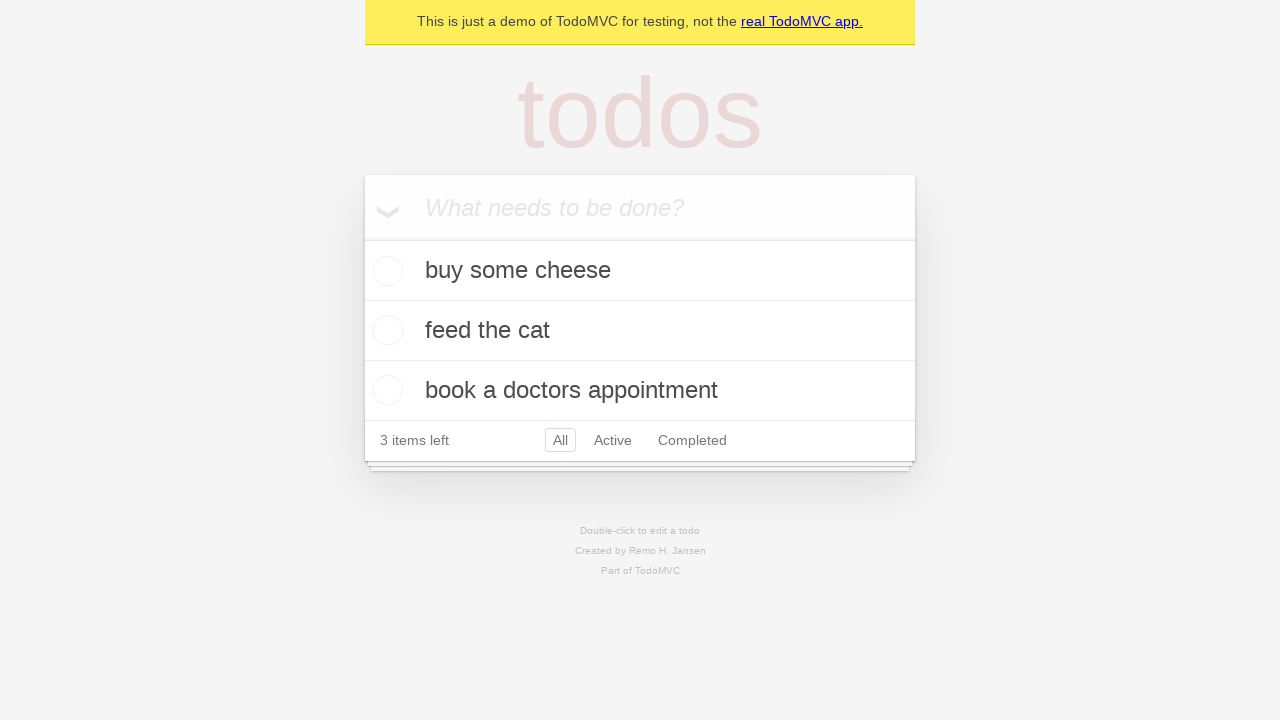

Double-clicked second todo to enter edit mode at (640, 331) on .todo-list li >> nth=1
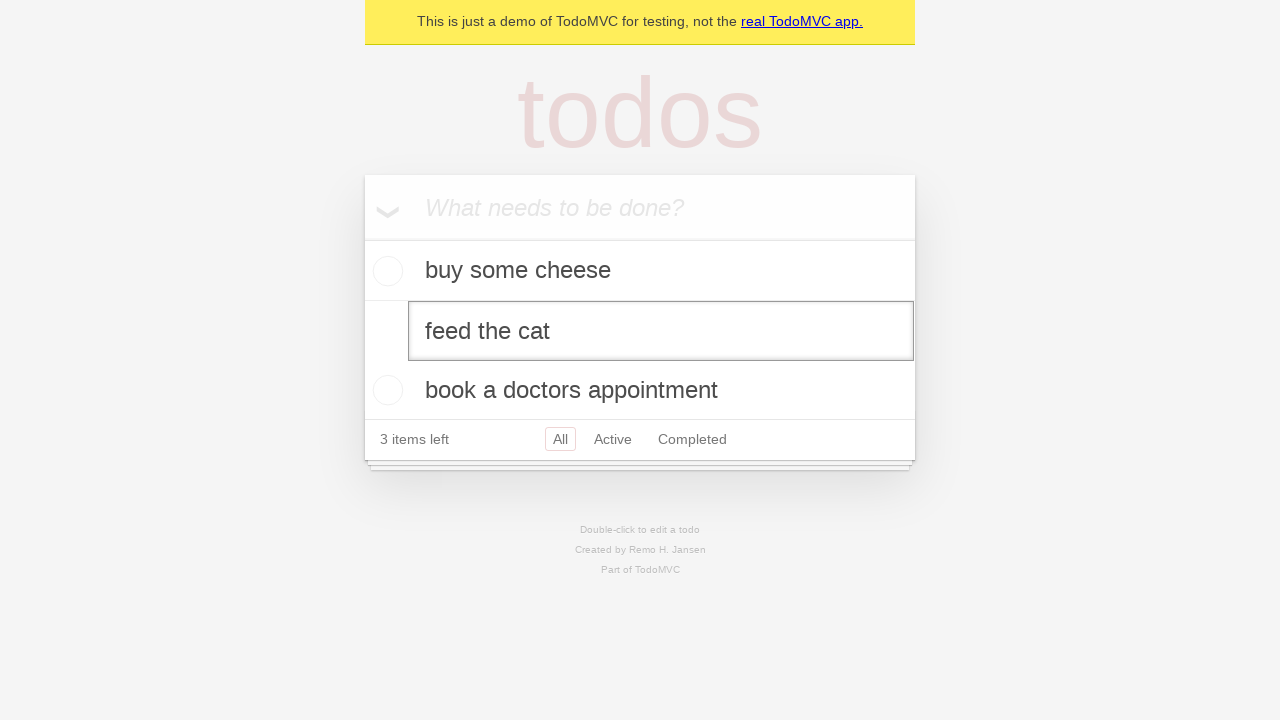

Filled edit field with text containing leading and trailing whitespace on .todo-list li >> nth=1 >> .edit
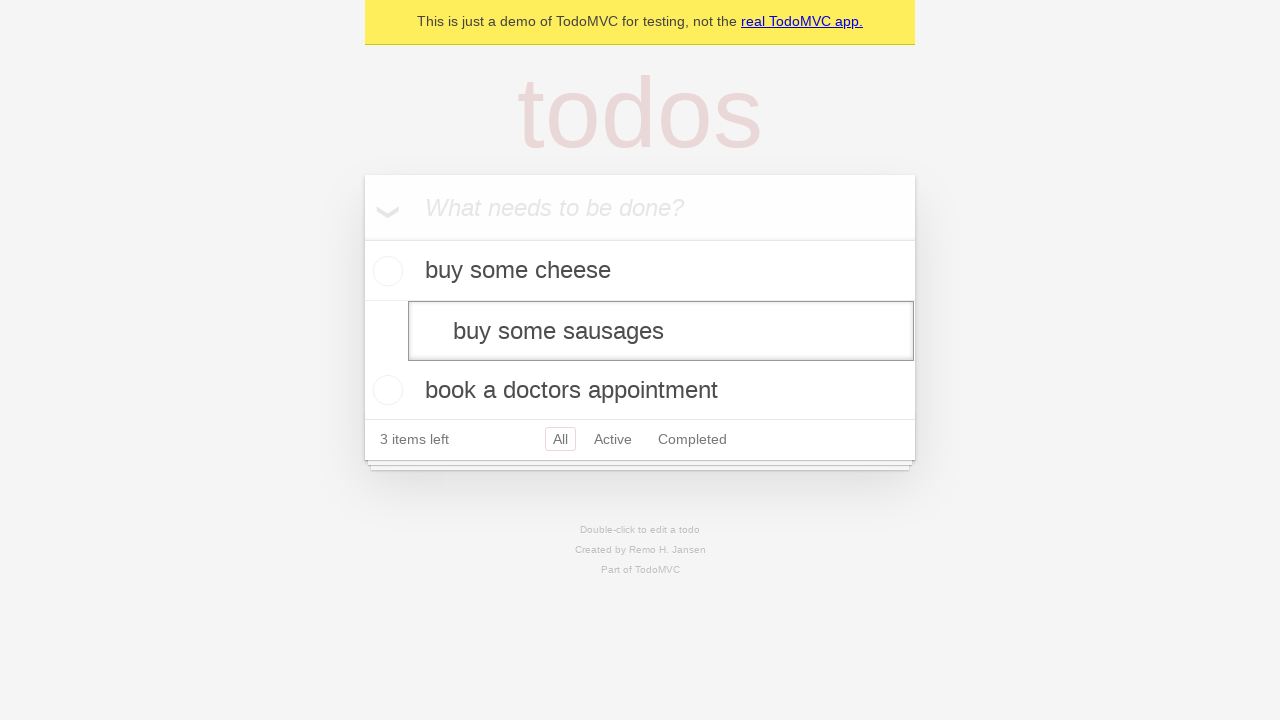

Pressed Enter to save edited todo with whitespace trimmed on .todo-list li >> nth=1 >> .edit
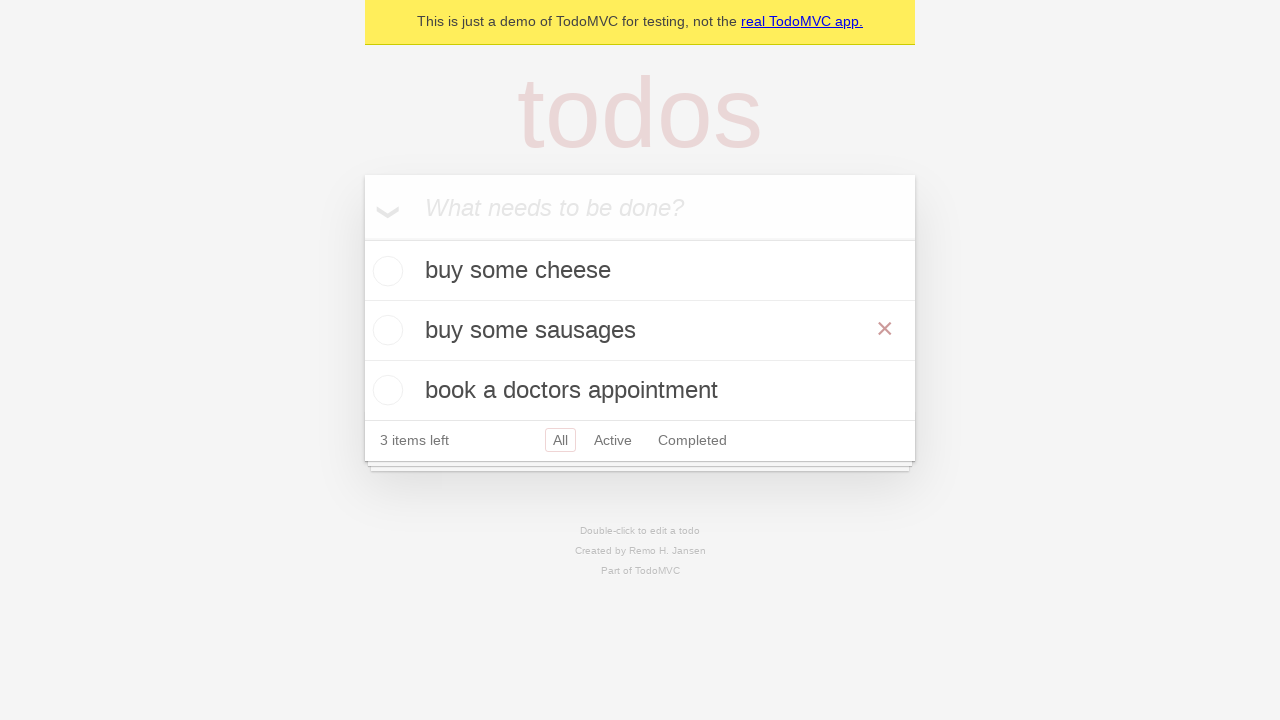

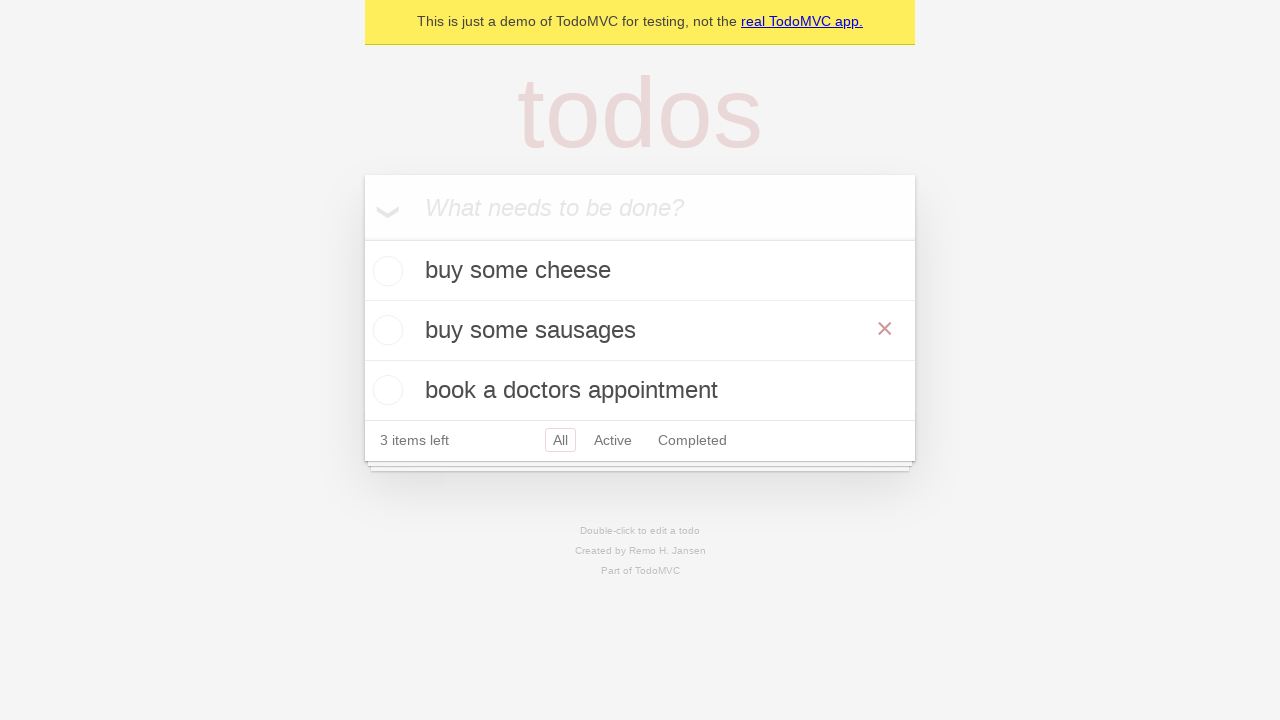